Tests mouse hover functionality by hovering over a menu item to trigger dropdown or submenu display

Starting URL: https://demoqa.com/menu

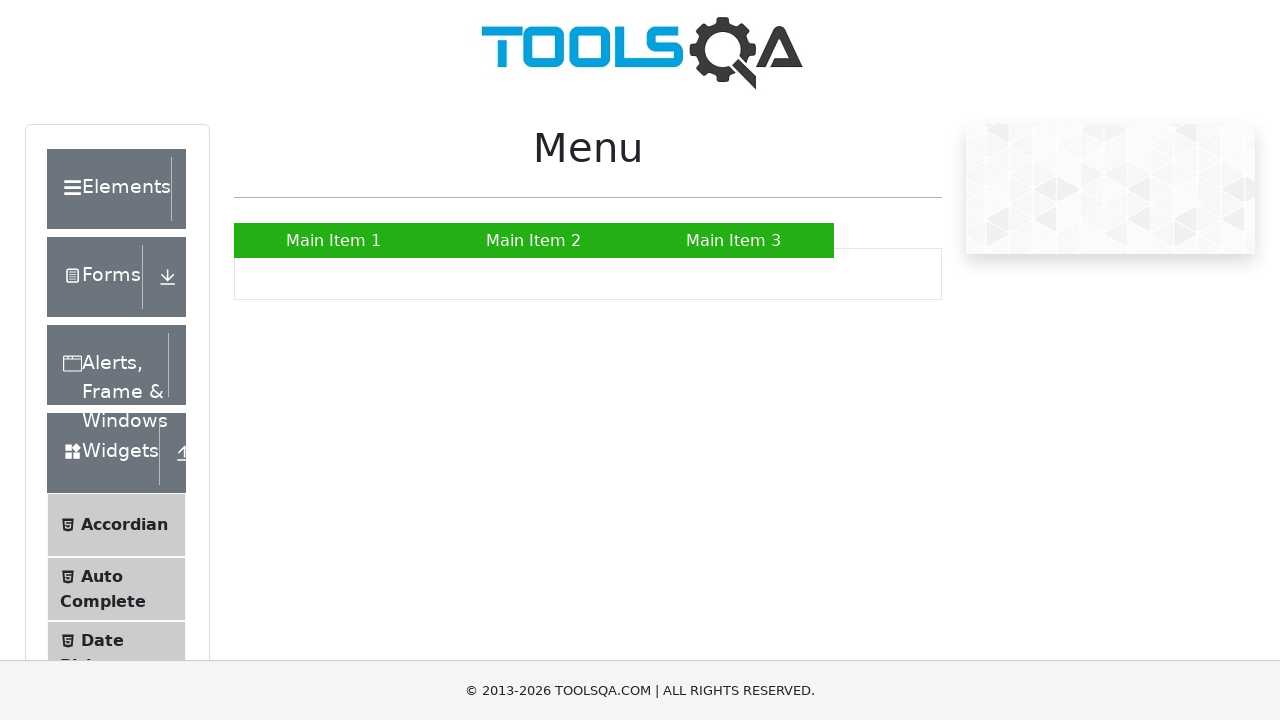

Located menu item 'Main Item 2' using XPath selector
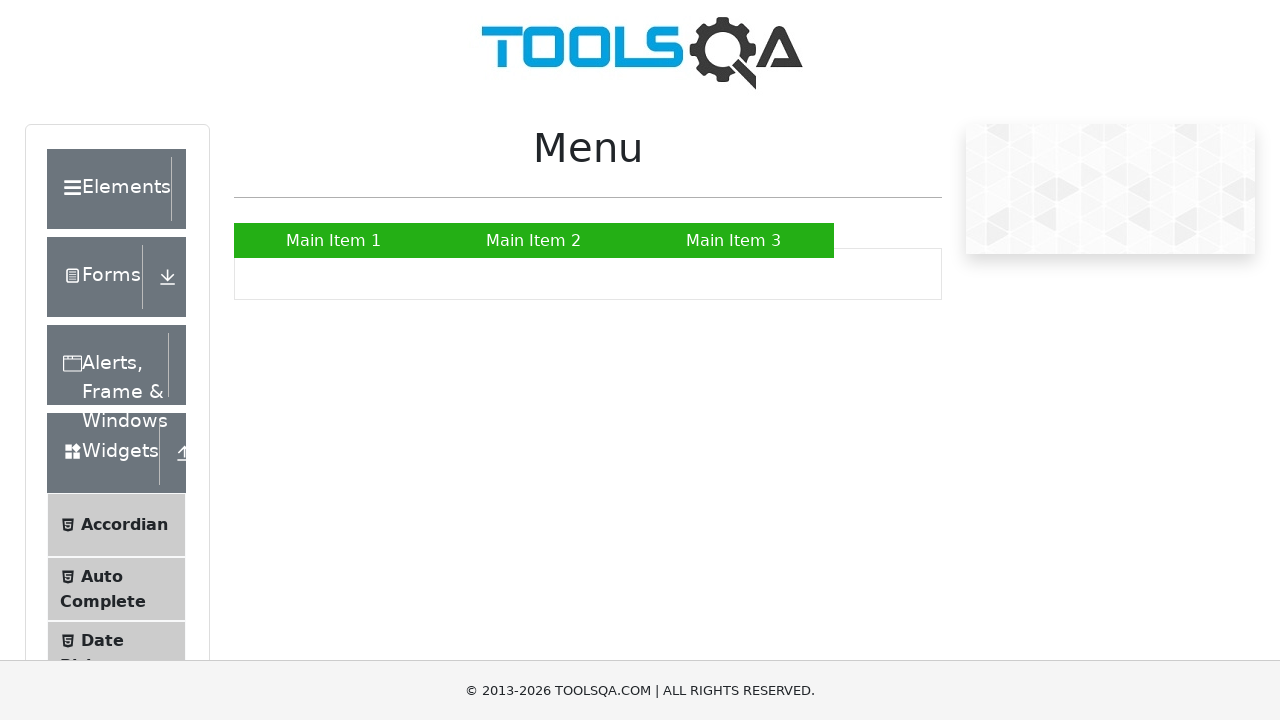

Hovered over 'Main Item 2' to trigger dropdown/submenu display at (534, 240) on xpath=//a[text()='Main Item 2']
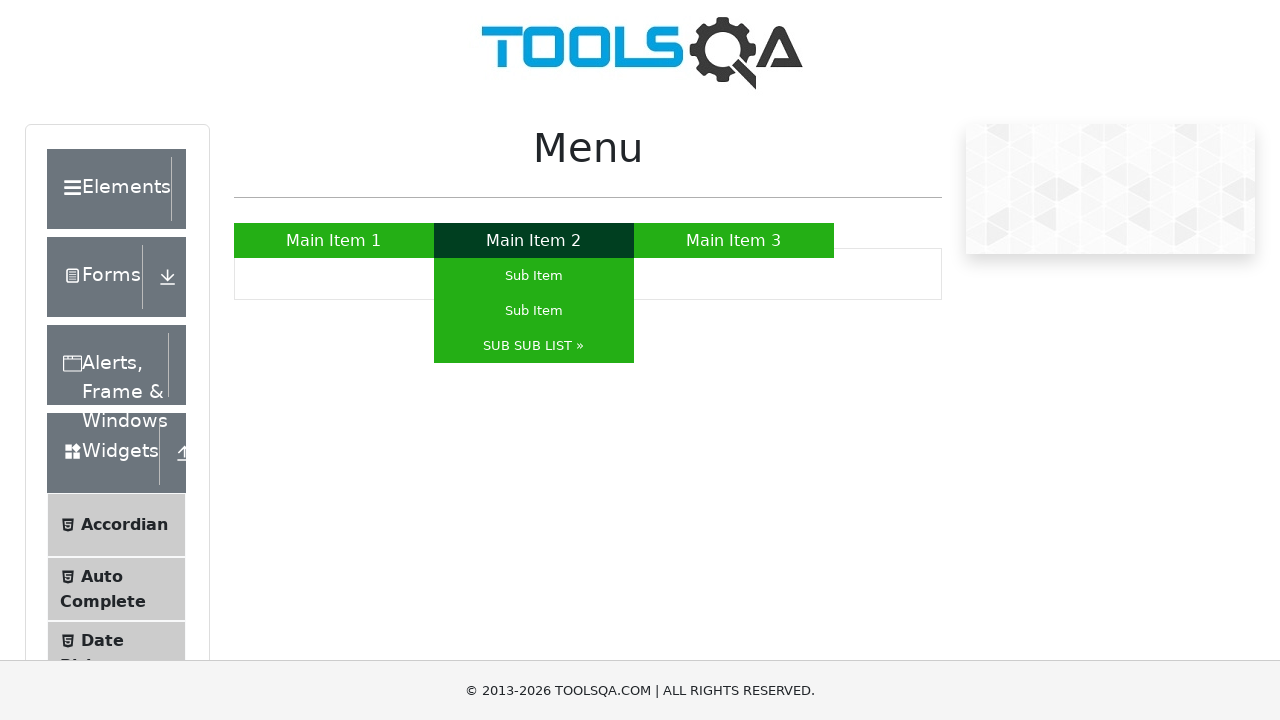

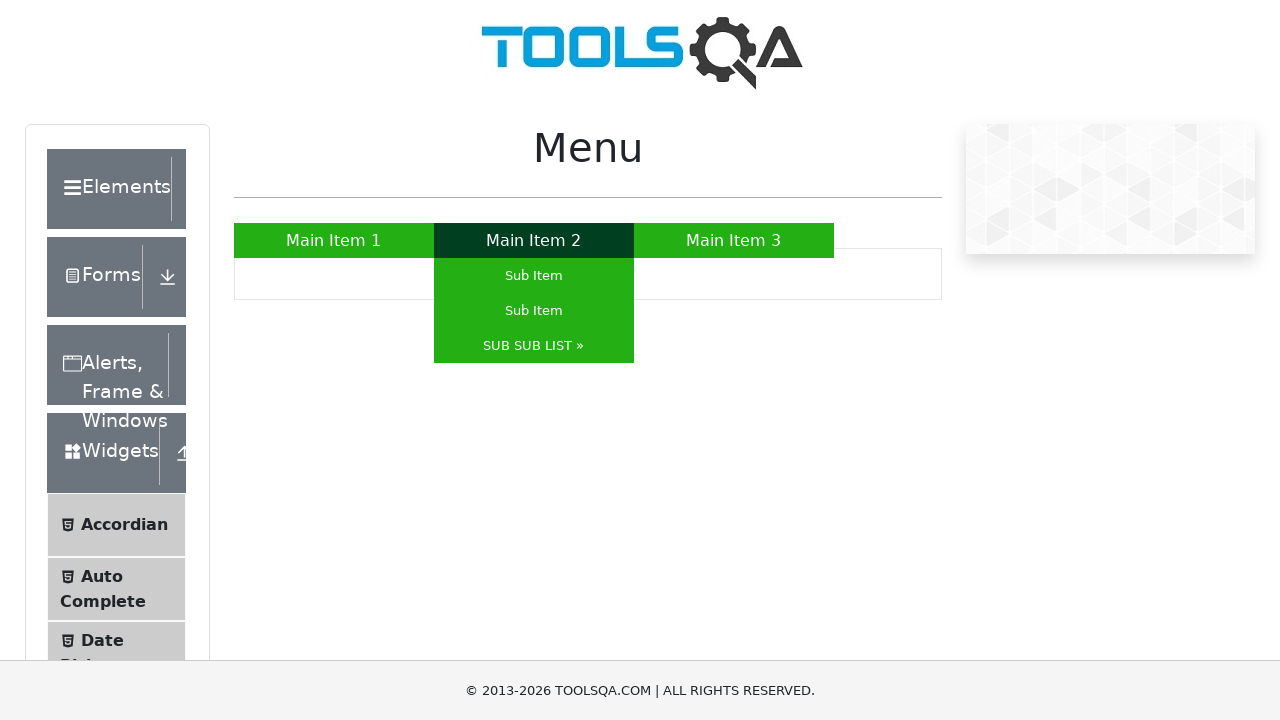